Simple test that navigates to Rahul Shetty Academy website and verifies the page loads by checking the title and URL are accessible.

Starting URL: https://rahulshettyacademy.com

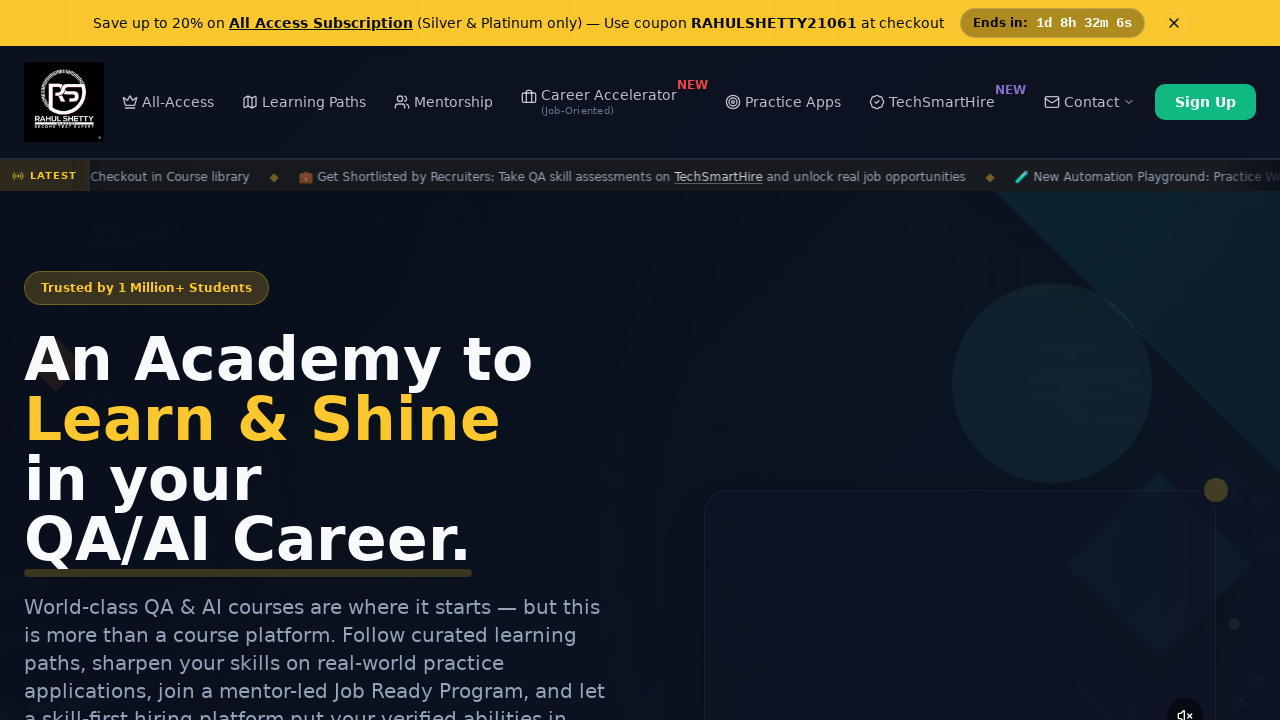

Waited for page to load (domcontentloaded state)
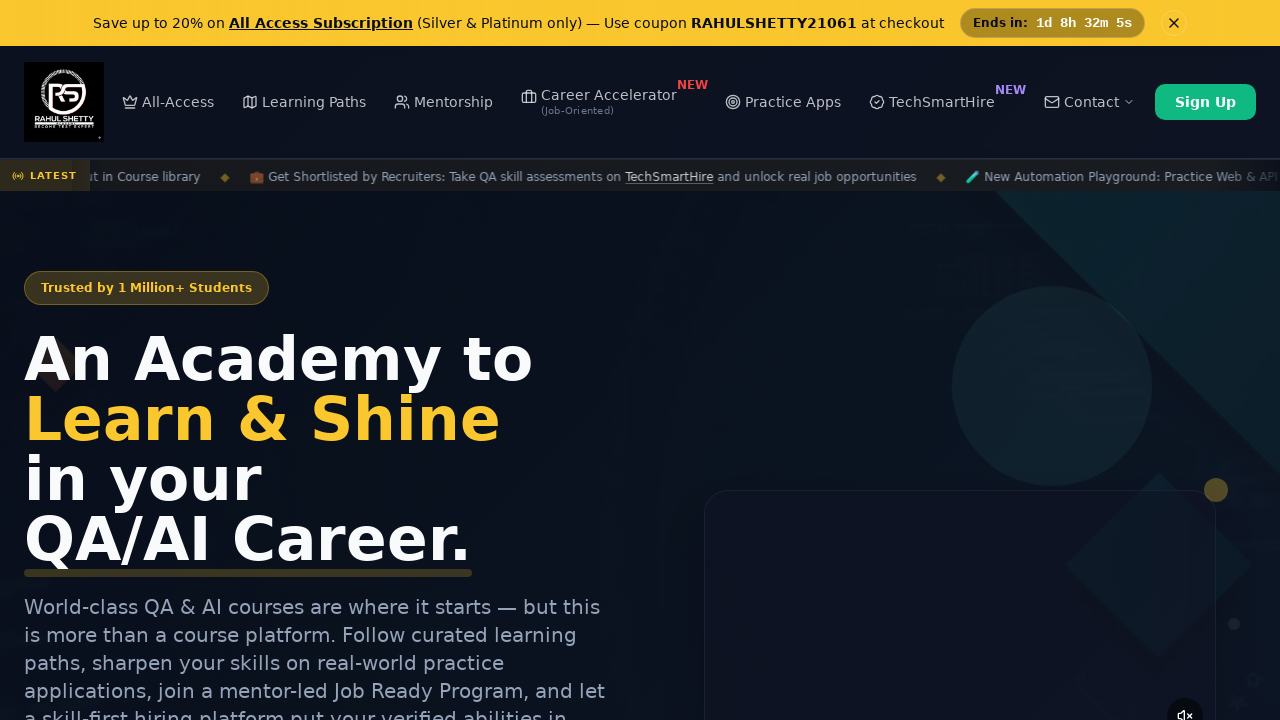

Retrieved page title: 'Rahul Shetty Academy | QA Automation, Playwright, AI Testing & Online Training'
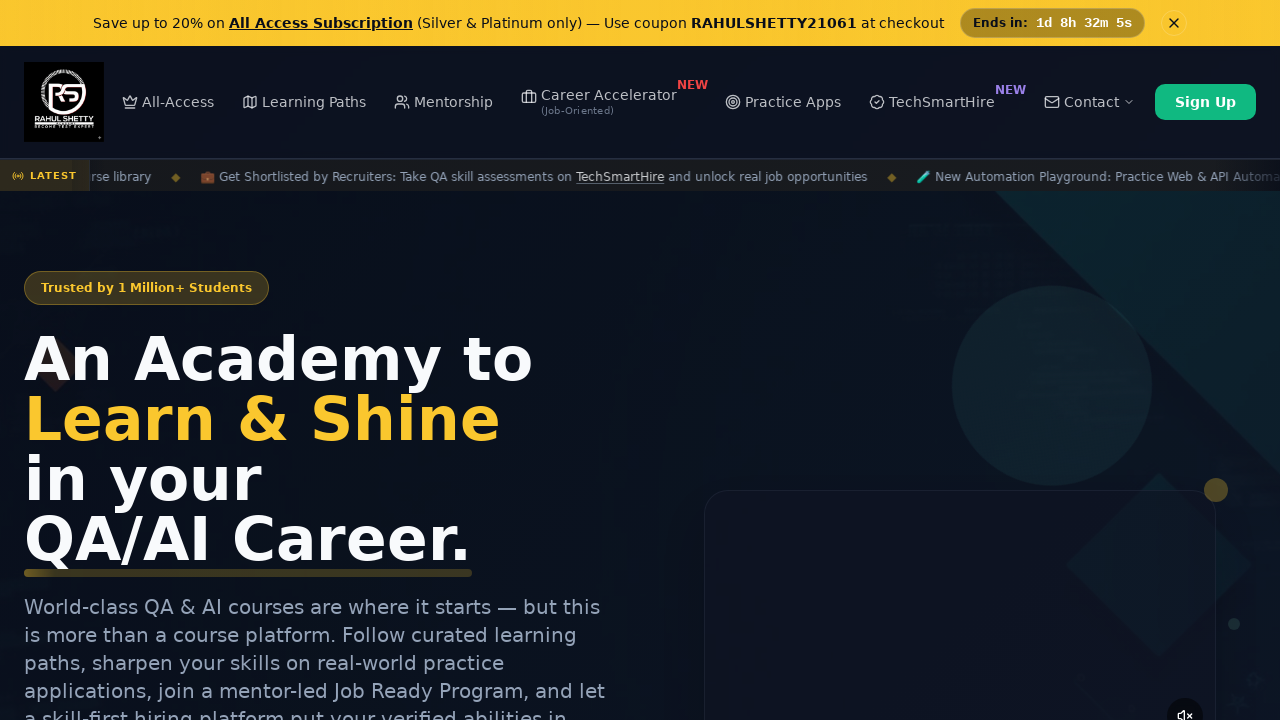

Retrieved current URL: 'https://rahulshettyacademy.com/'
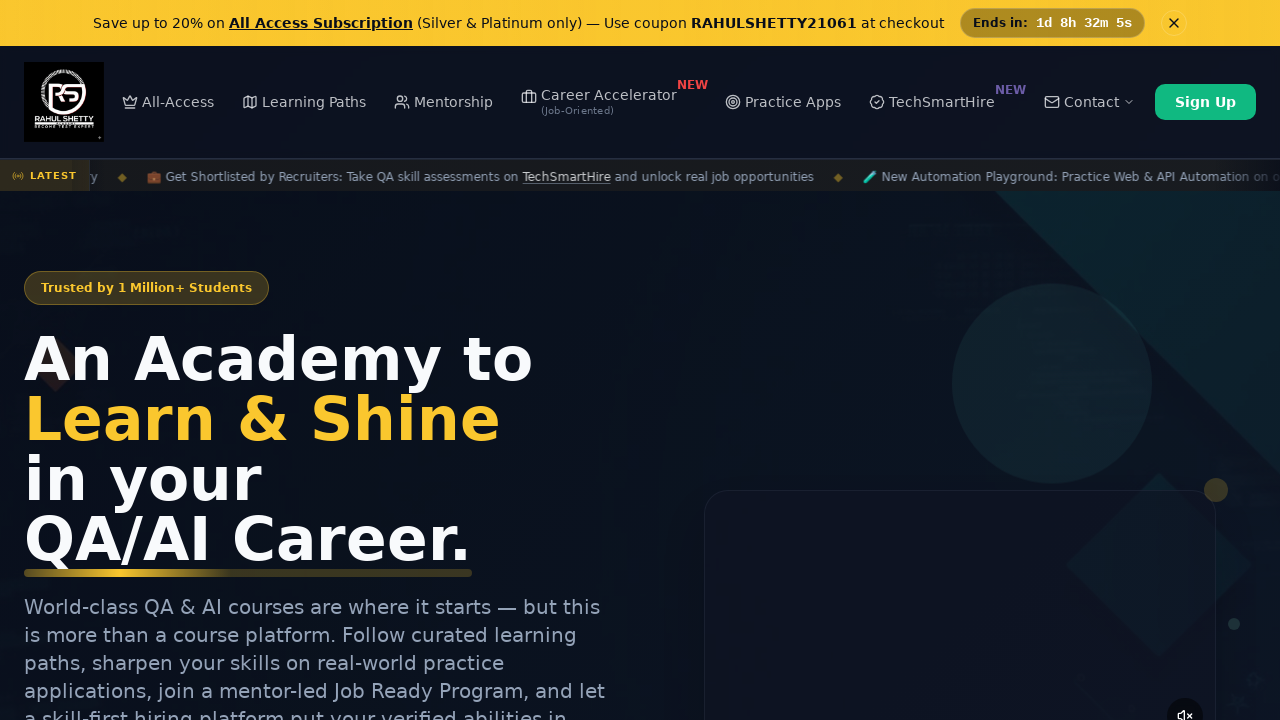

Verified page title is not None
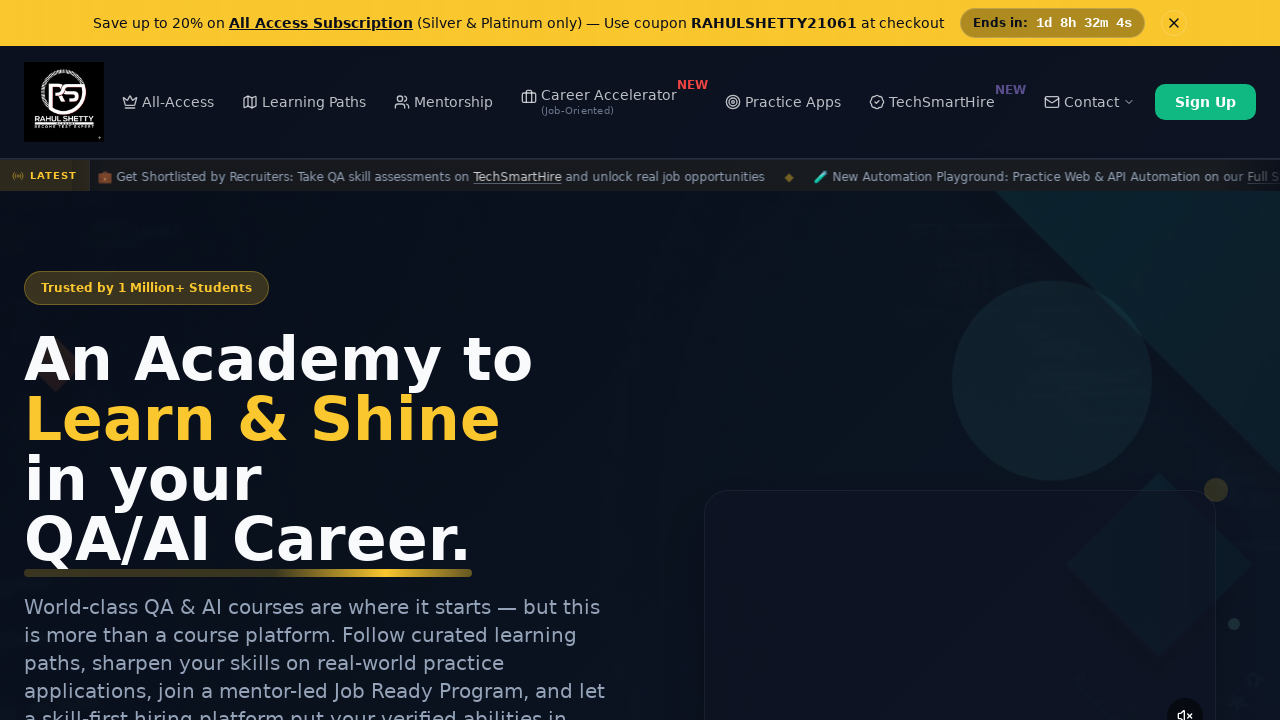

Verified current URL contains 'rahulshettyacademy'
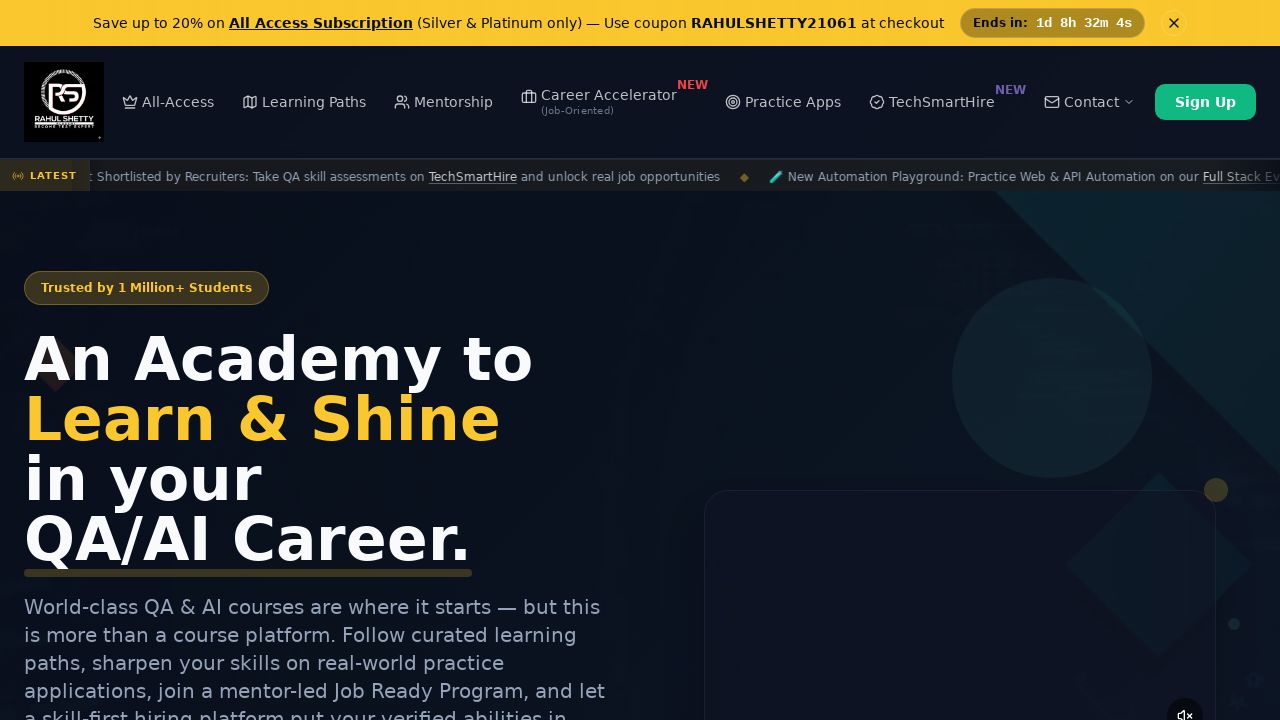

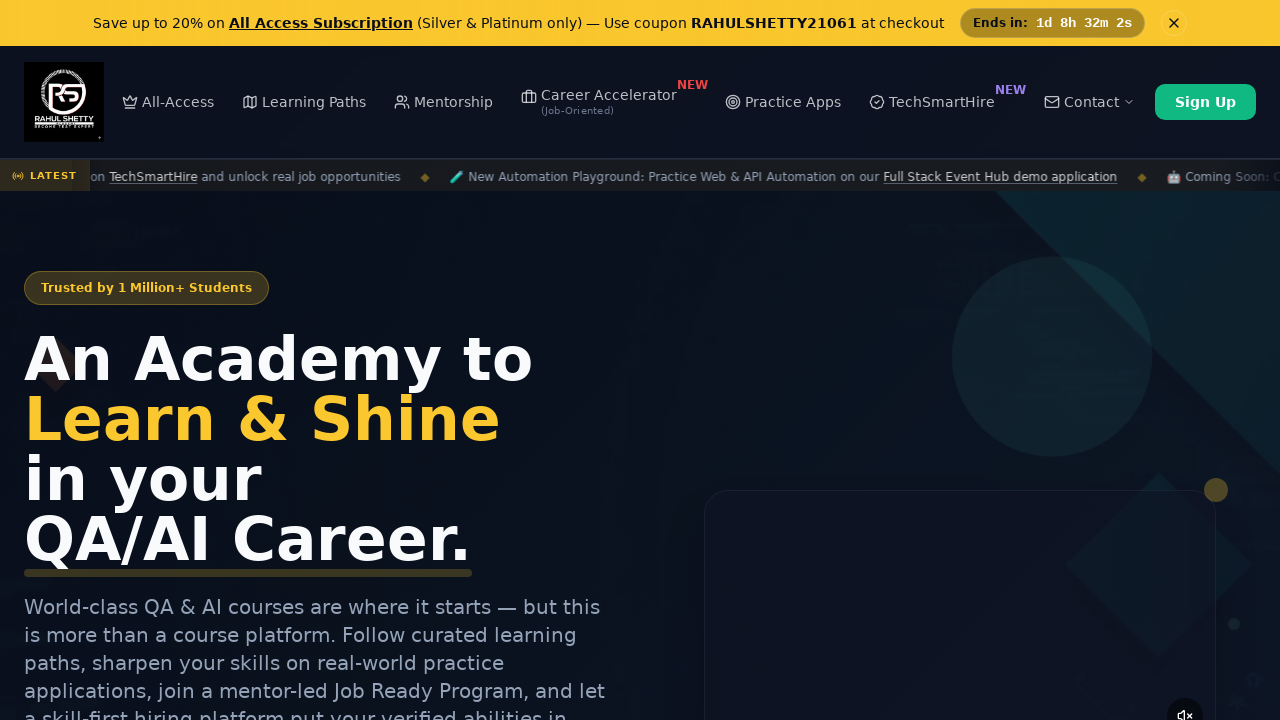